Tests navigation through nested menus using mouse hover actions to access the Core Java Certification Training page

Starting URL: http://greenstech.in/selenium-course-content.html

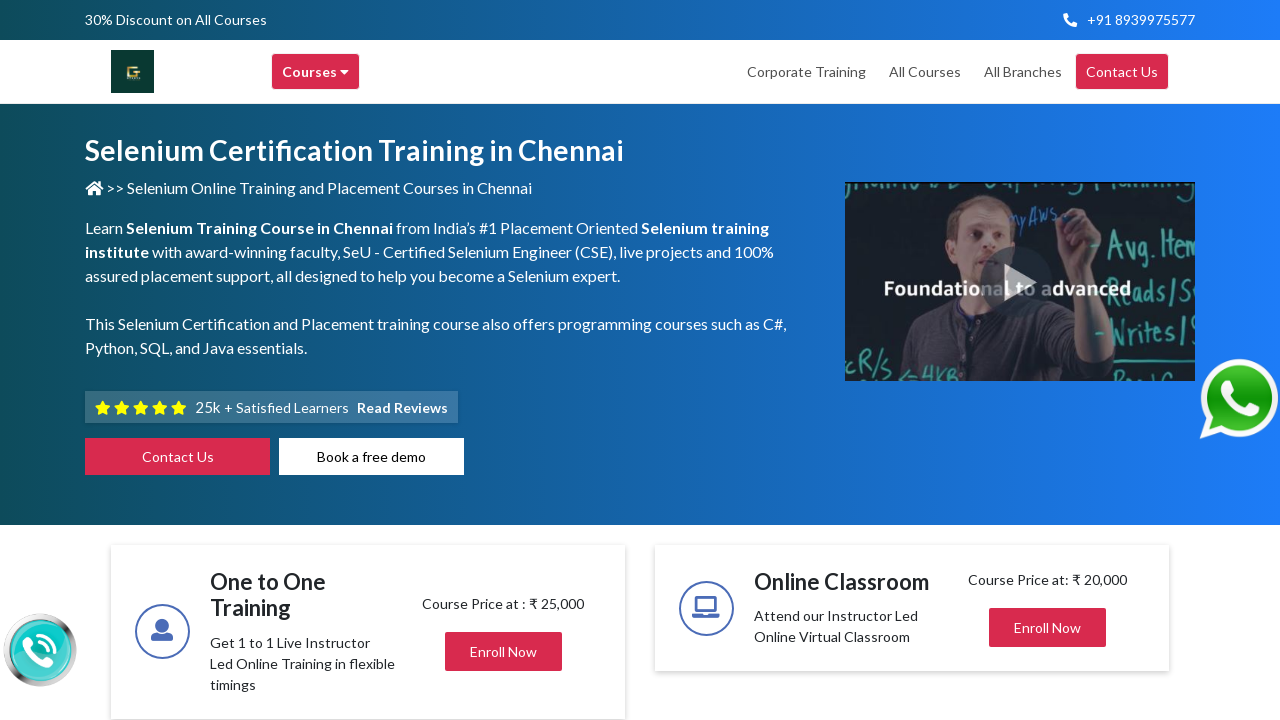

Hovered over Courses menu to reveal submenu options at (316, 72) on xpath=//div[text()='Courses ']
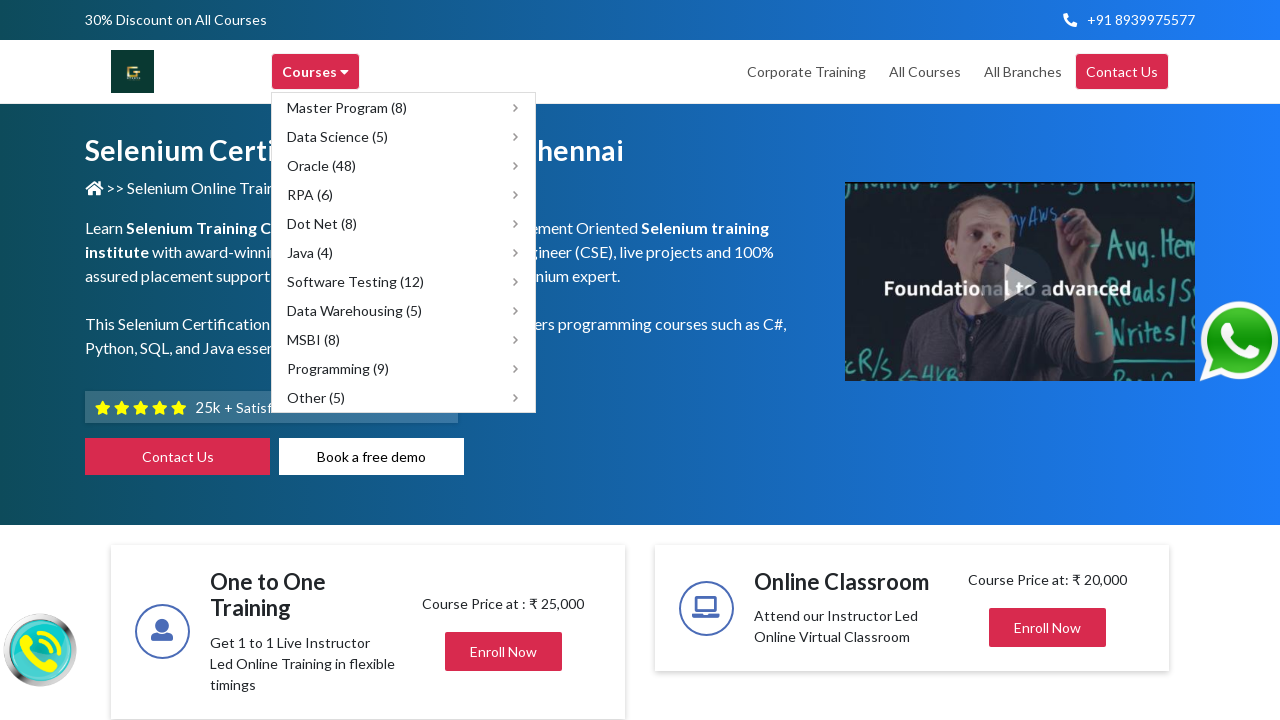

Hovered over Java (4) submenu to reveal Java course options at (310, 252) on xpath=//span[contains(text(),'Java (4)')]
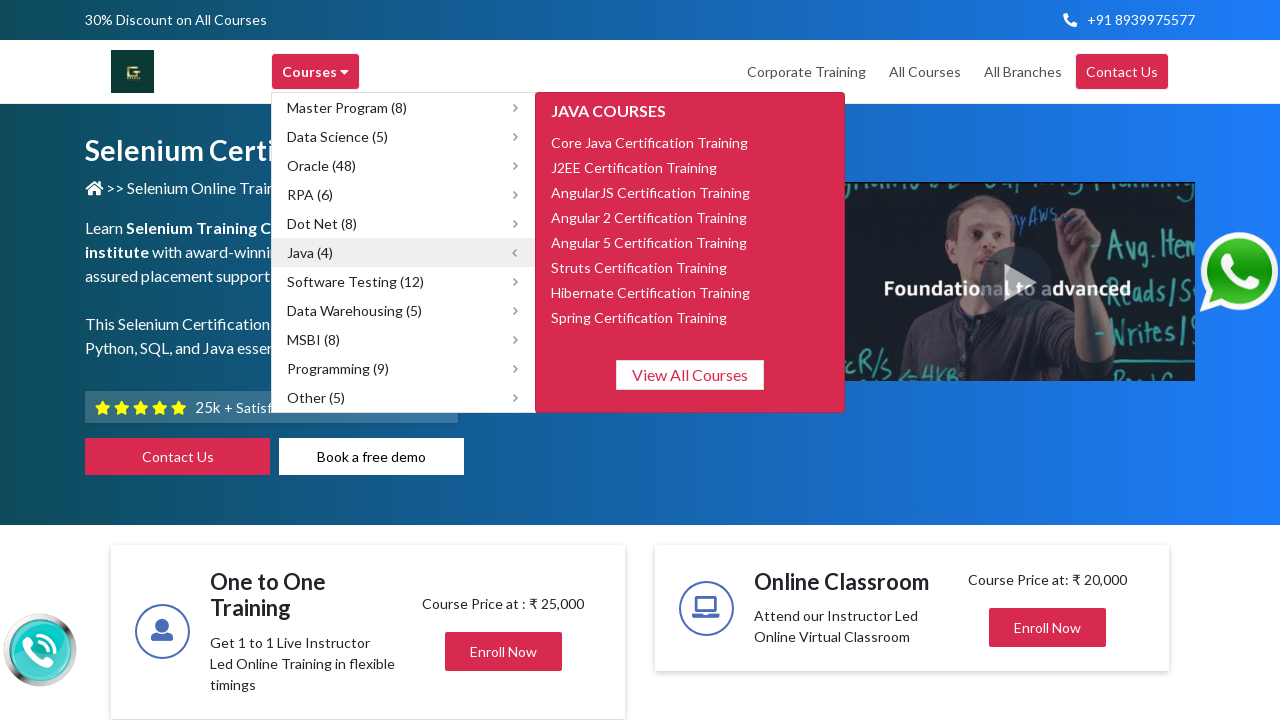

Clicked on Core Java Certification Training link to navigate to course page at (650, 142) on xpath=//span[contains(text(),'Core Java Certification Training')]
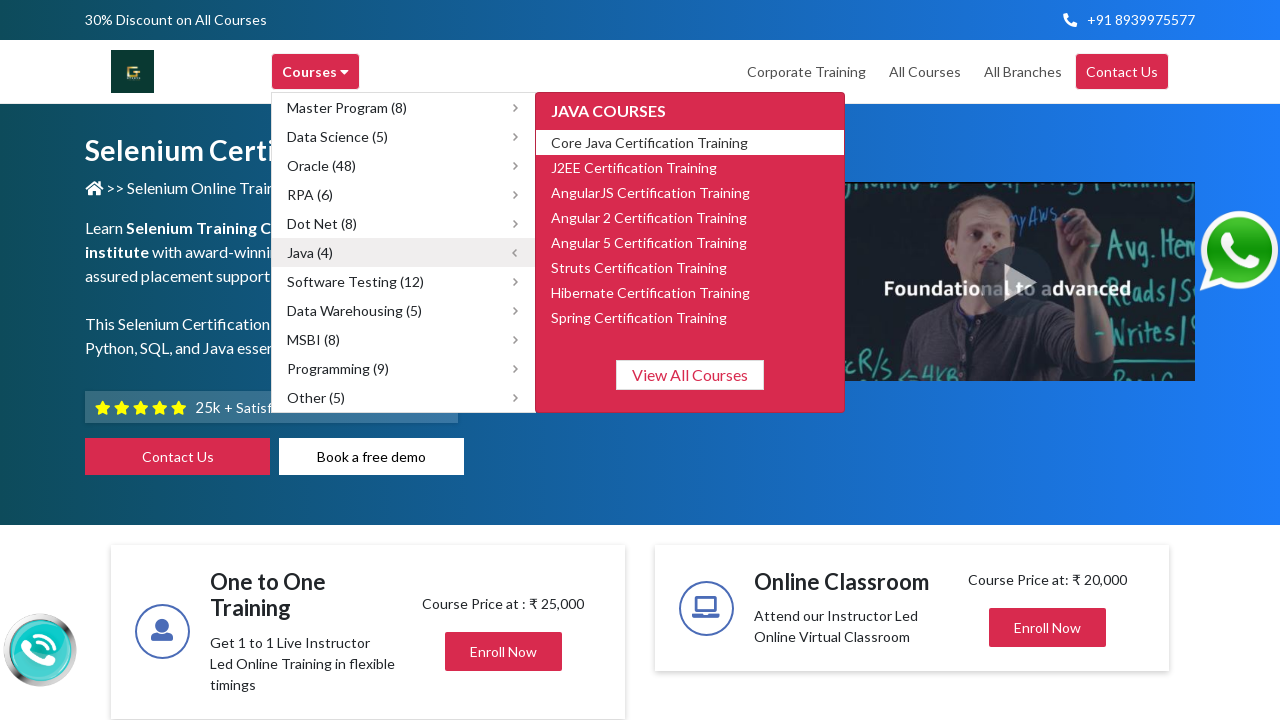

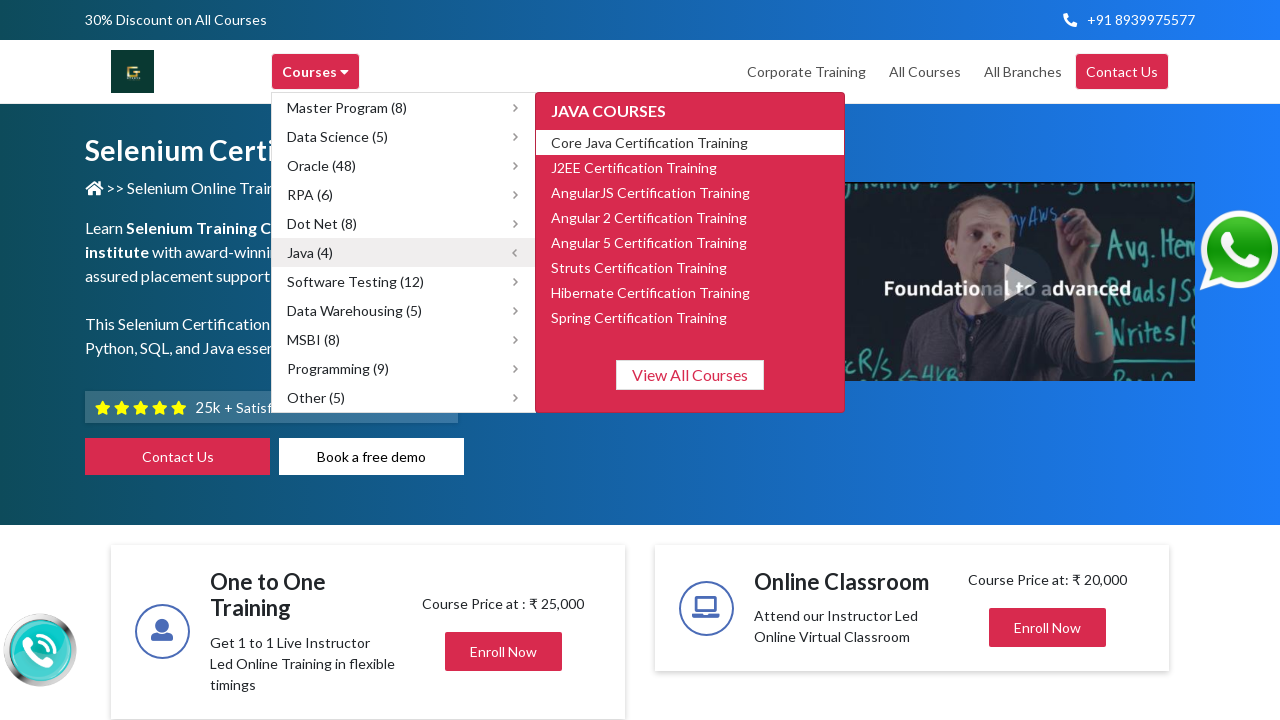